Tests file download functionality by clicking on a download link

Starting URL: https://registry.npmmirror.com/binary.html?path=chromedriver/100.0.4896.20/

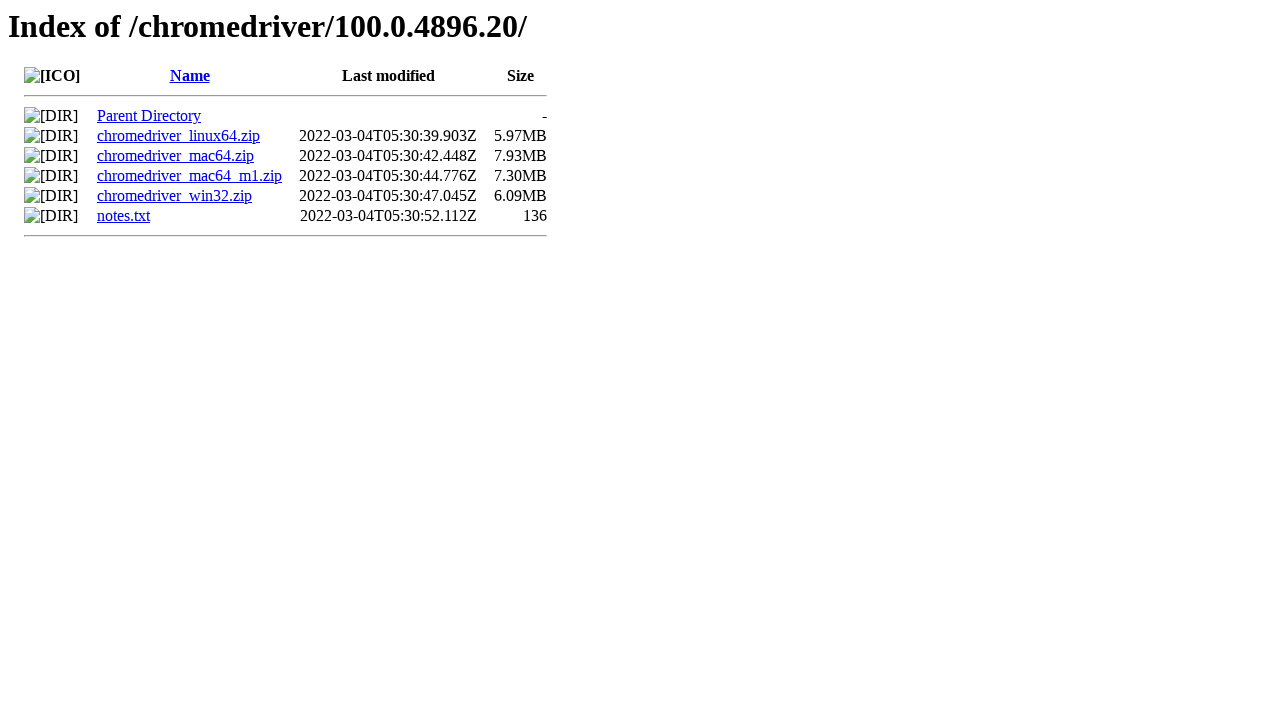

Navigated to NPM Mirror chromedriver download page
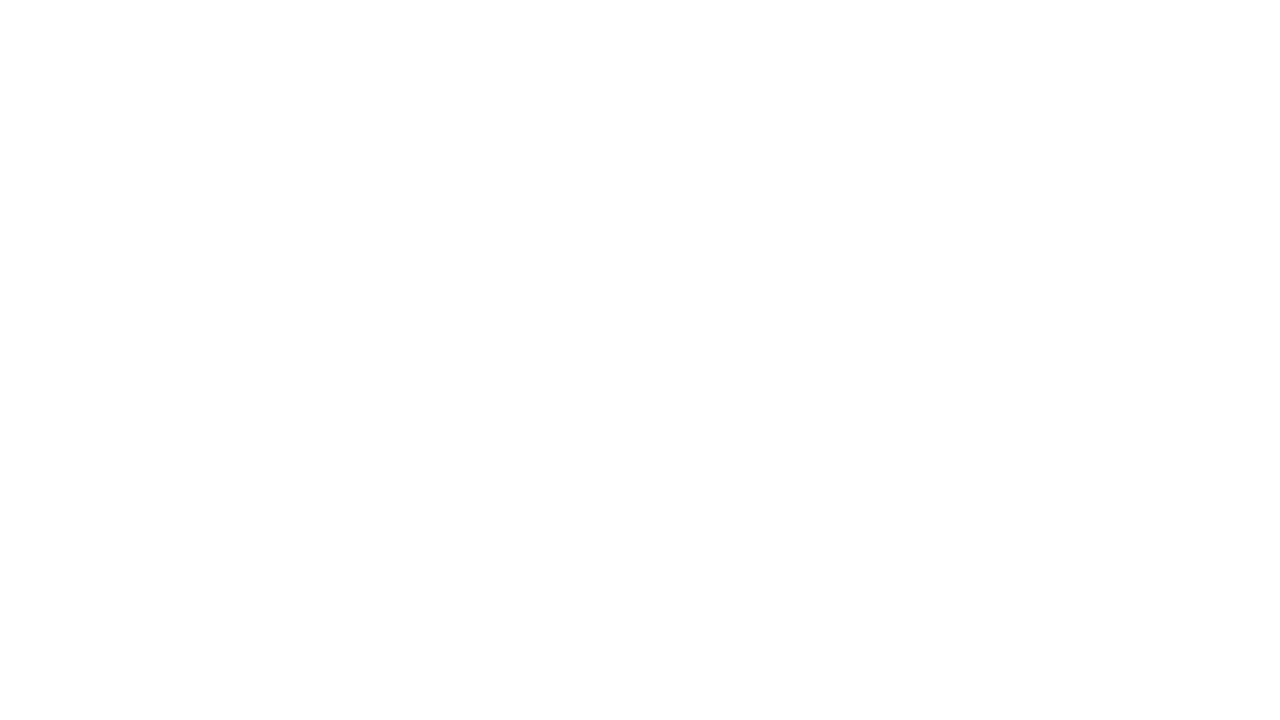

Clicked on the download link for chromedriver at (174, 196) on xpath=/html/body/table/tbody/tr[7]/td[2]/a
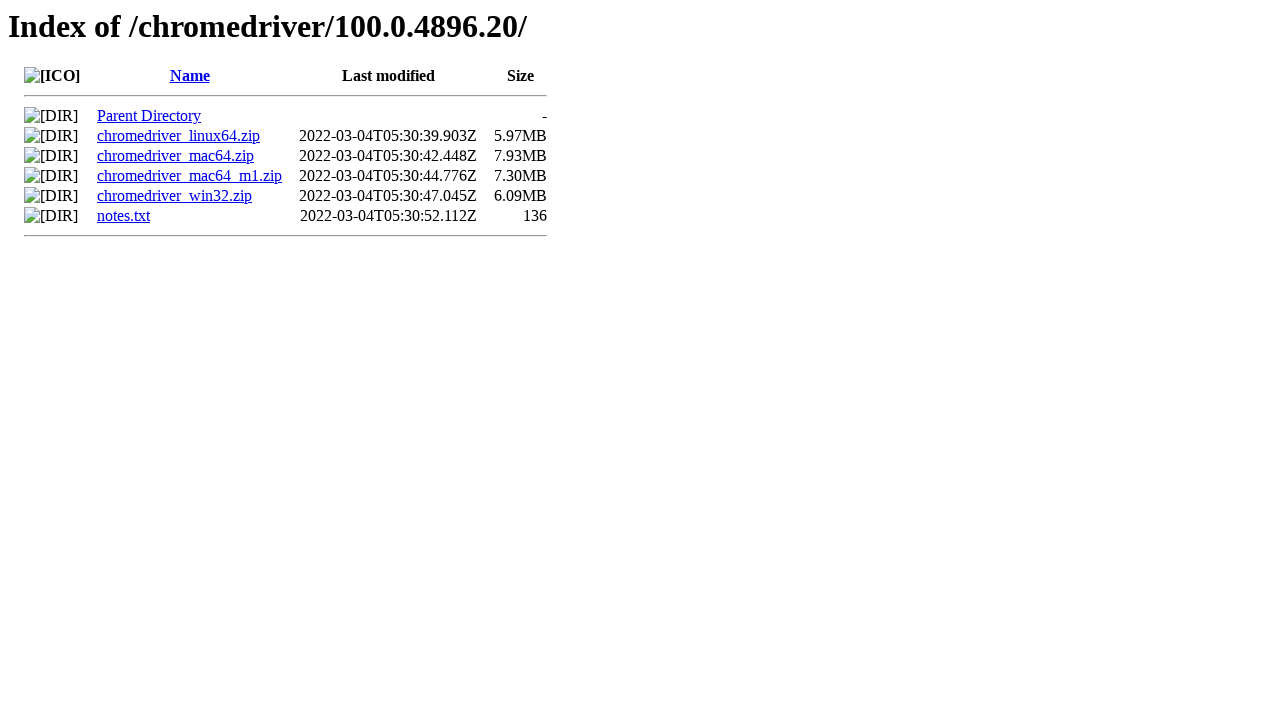

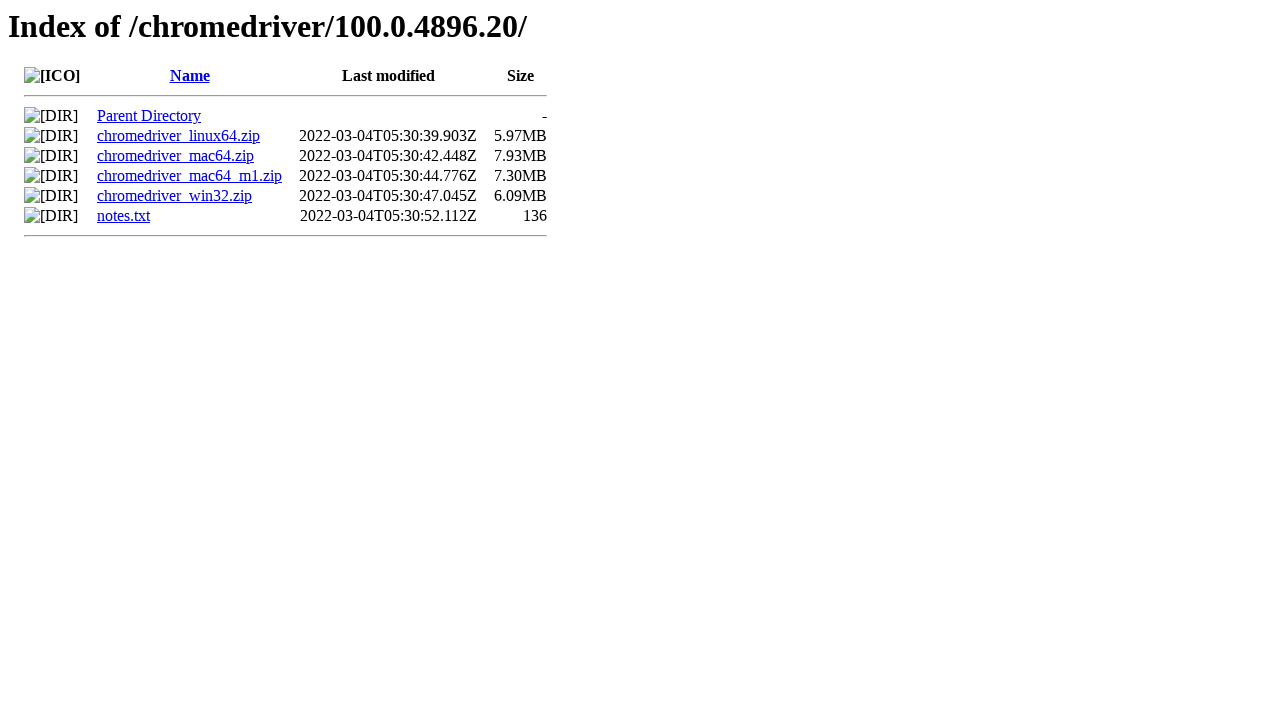